Tests prompt box handling by clicking a button to trigger a prompt dialog, entering text, and accepting it

Starting URL: https://demoqa.com/alerts

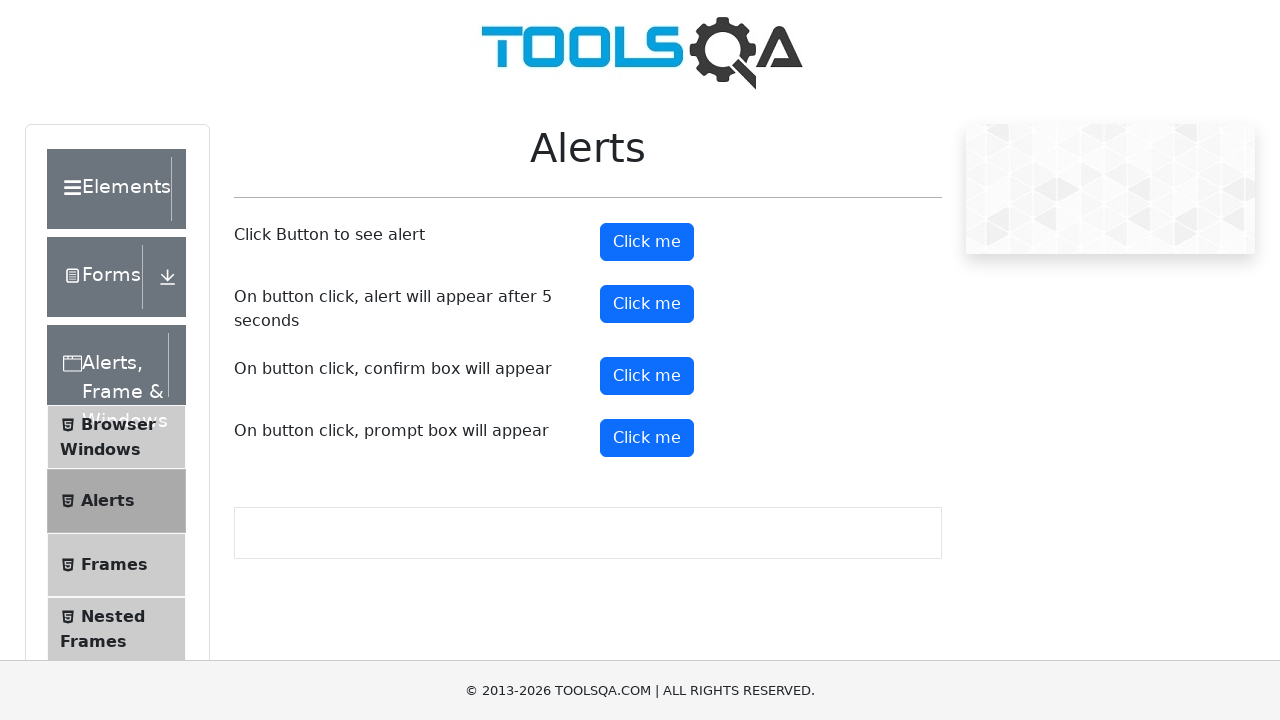

Set up dialog handler to accept prompt with text 'Raj'
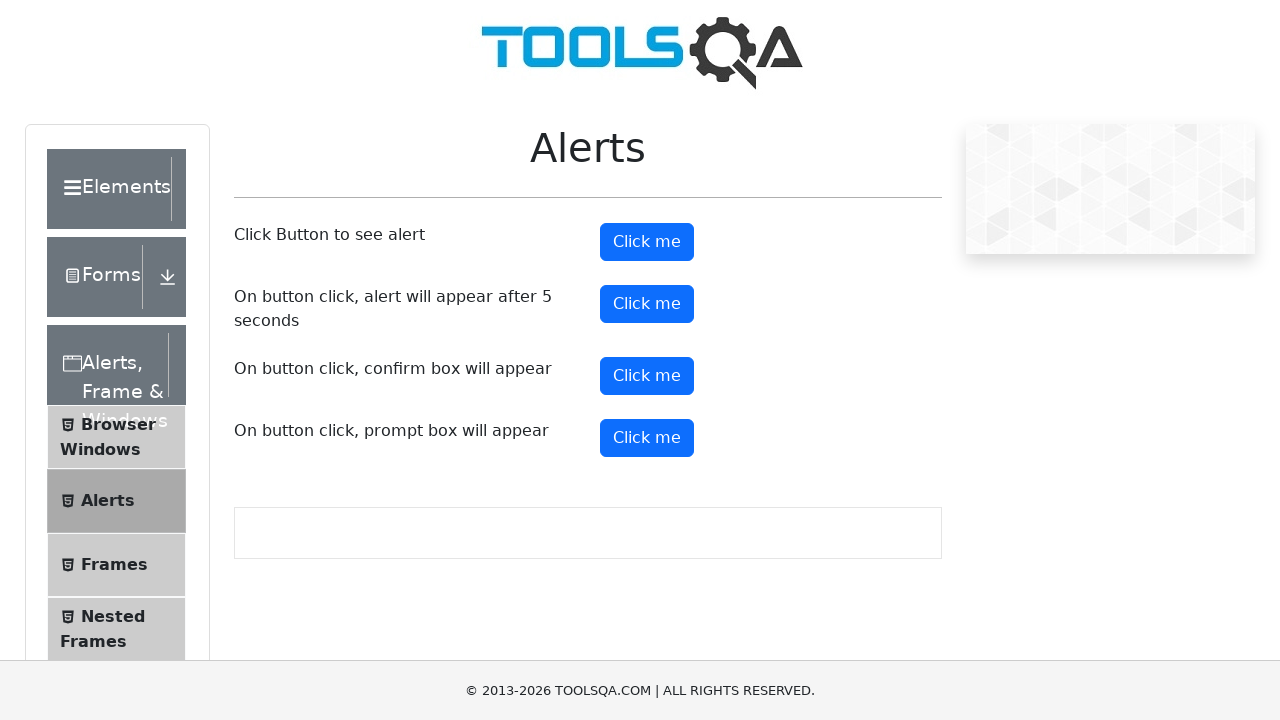

Clicked the fourth 'Click me' button to trigger prompt dialog at (647, 438) on (//*[text()='Click me'])[4]
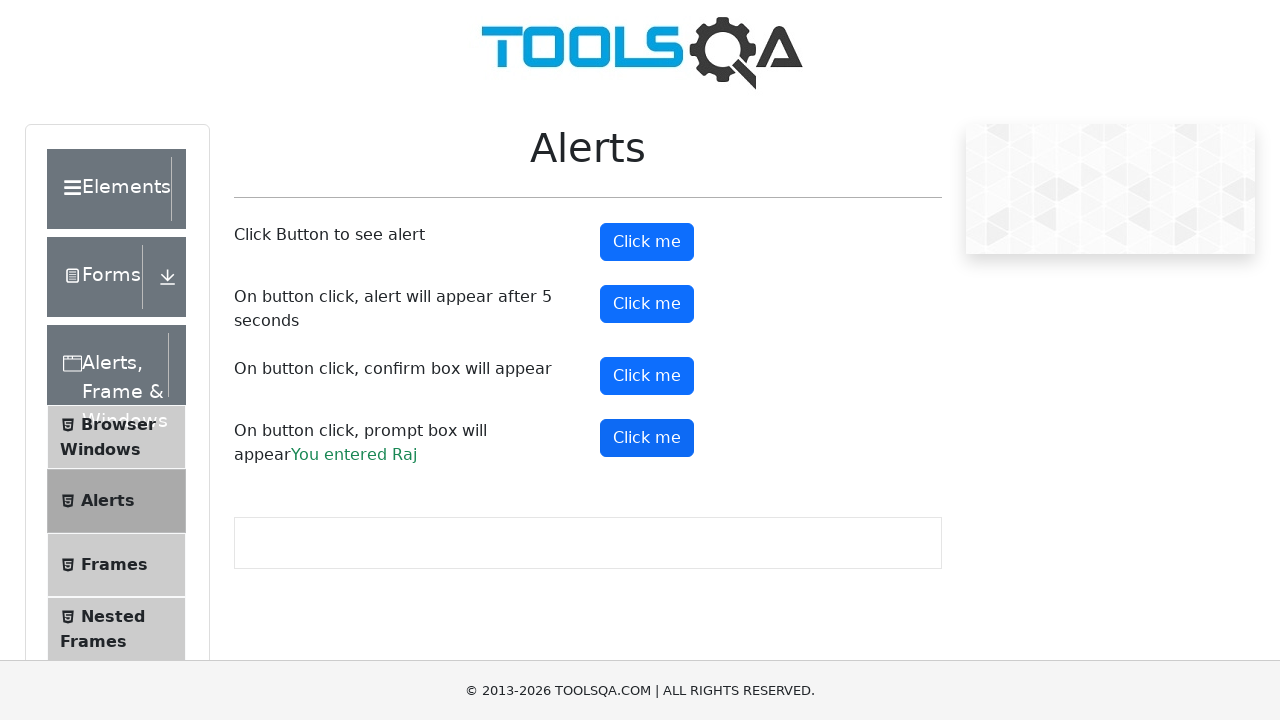

Waited for prompt dialog to be processed
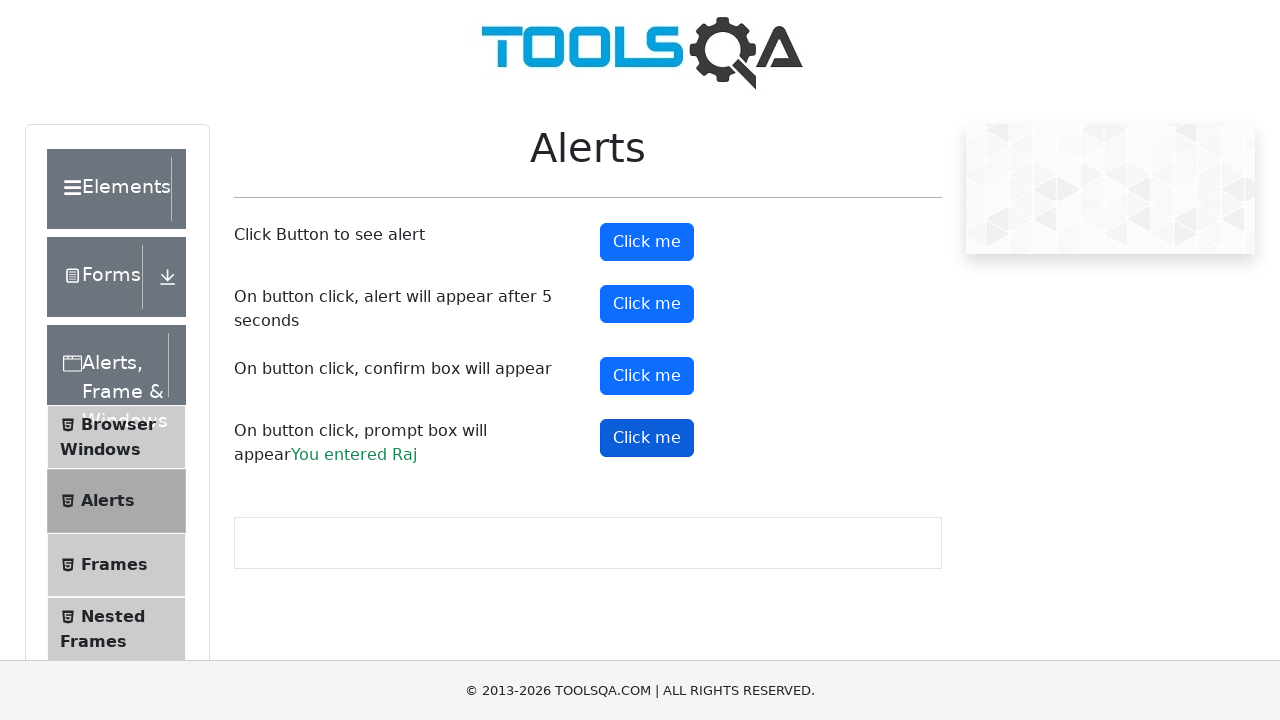

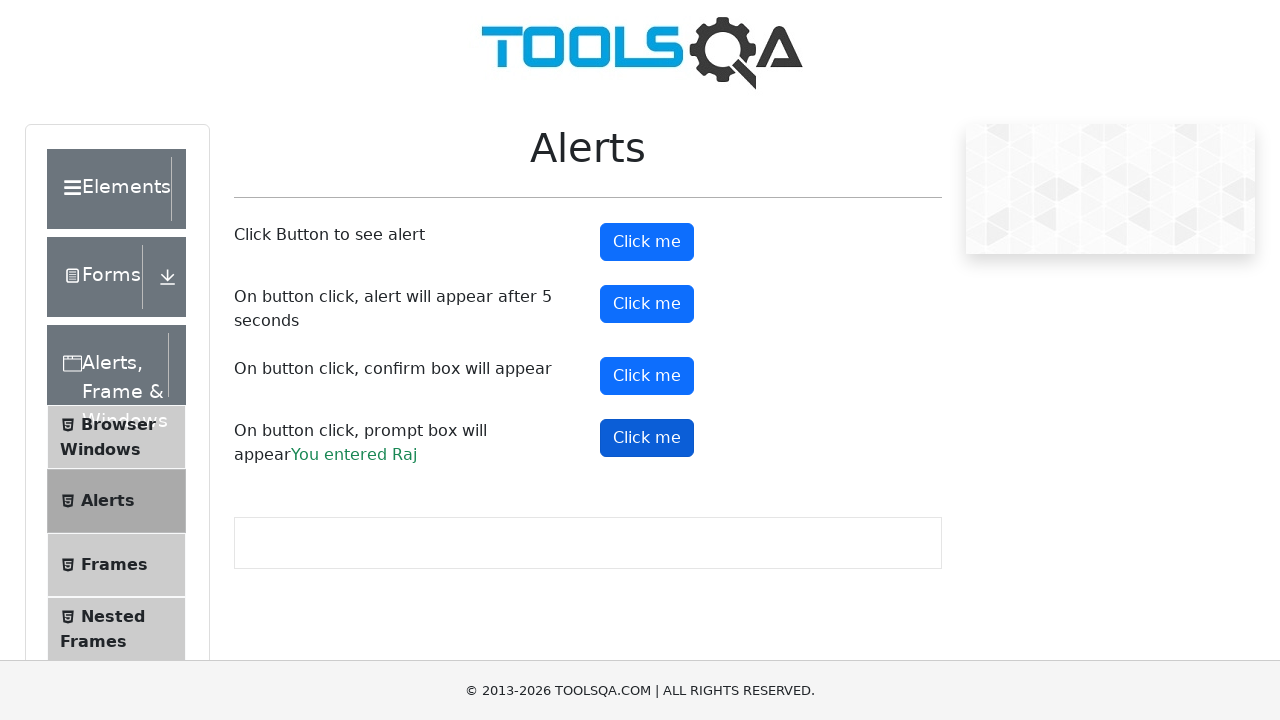